Tests dropdown functionality by selecting "Monday" from a select dropdown and verifying the selection is displayed correctly on the page.

Starting URL: https://lambdatest.com/selenium-playground/select-dropdown-demo

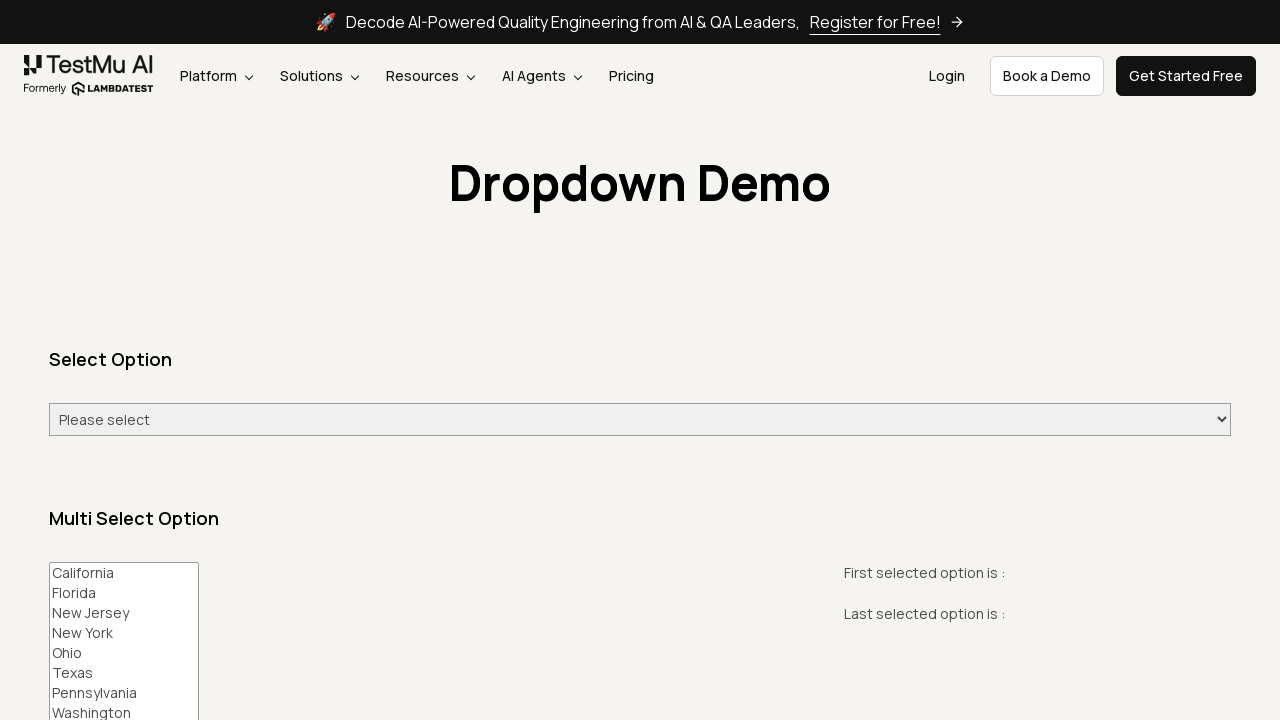

Verified page title is 'Selenium Grid Online | Run Selenium Test On Cloud'
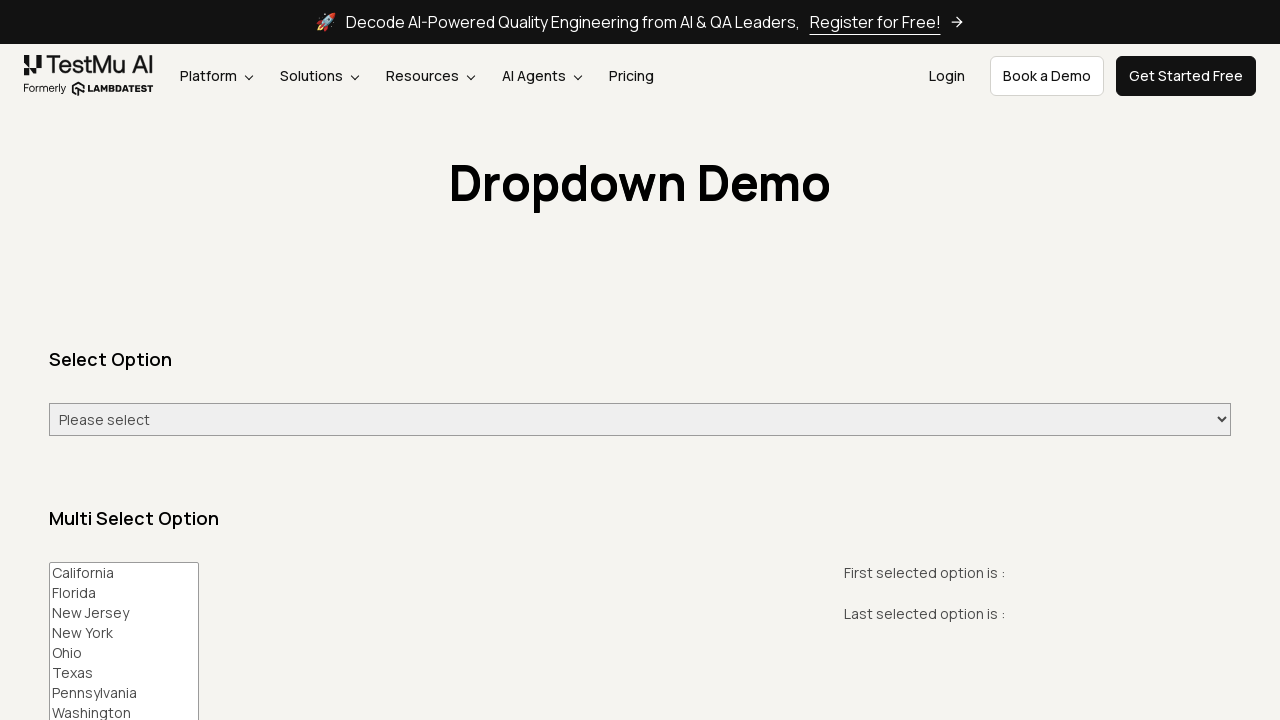

Selected 'Monday' from the dropdown on select#select-demo
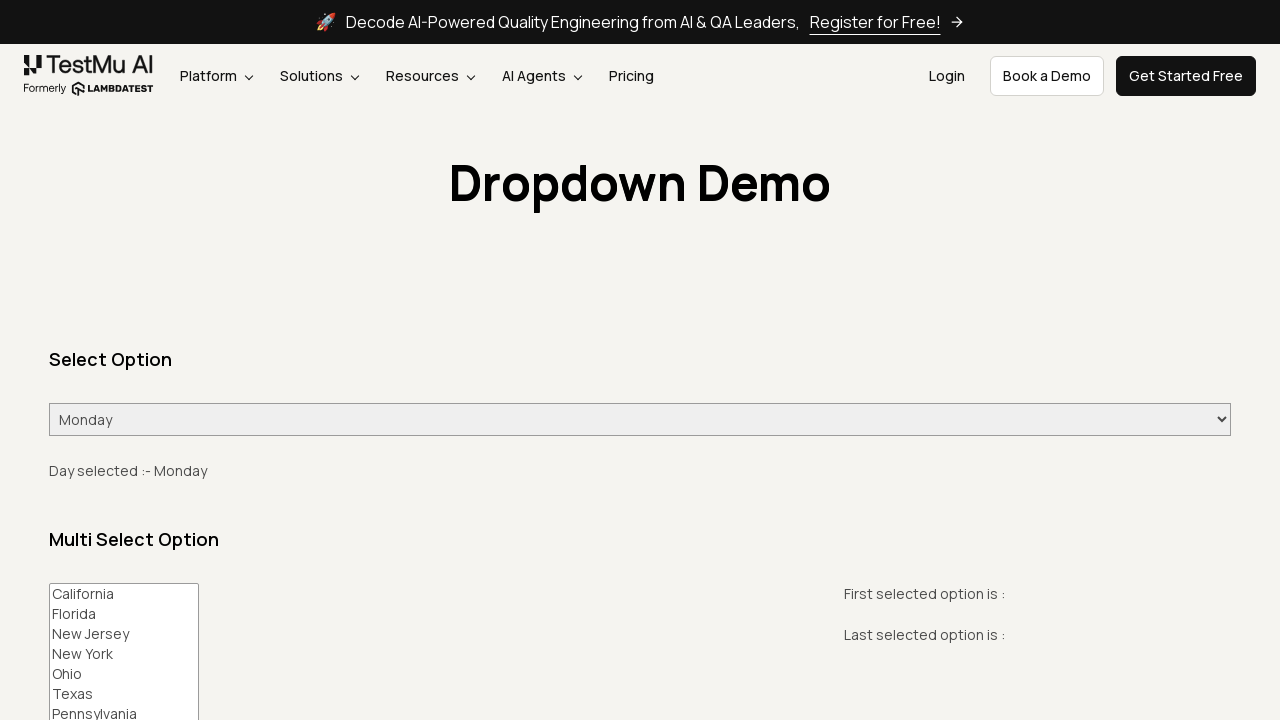

Verified selected option displays 'Day selected :- Monday'
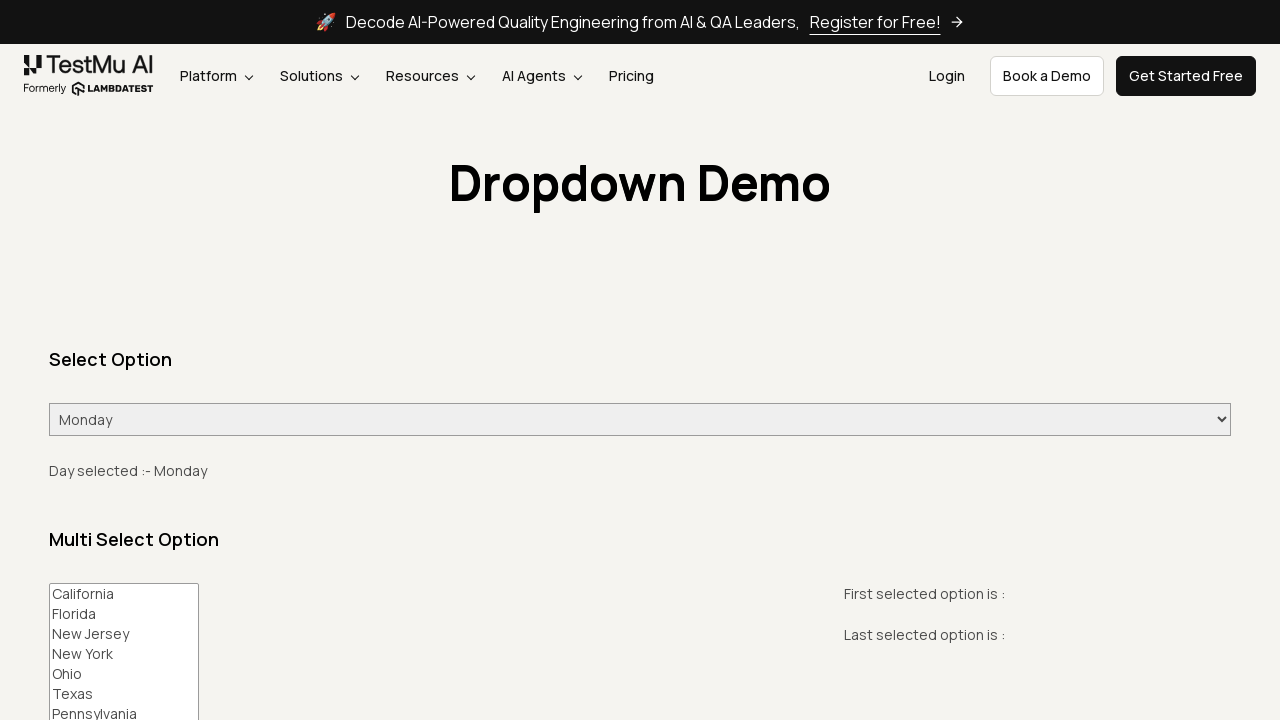

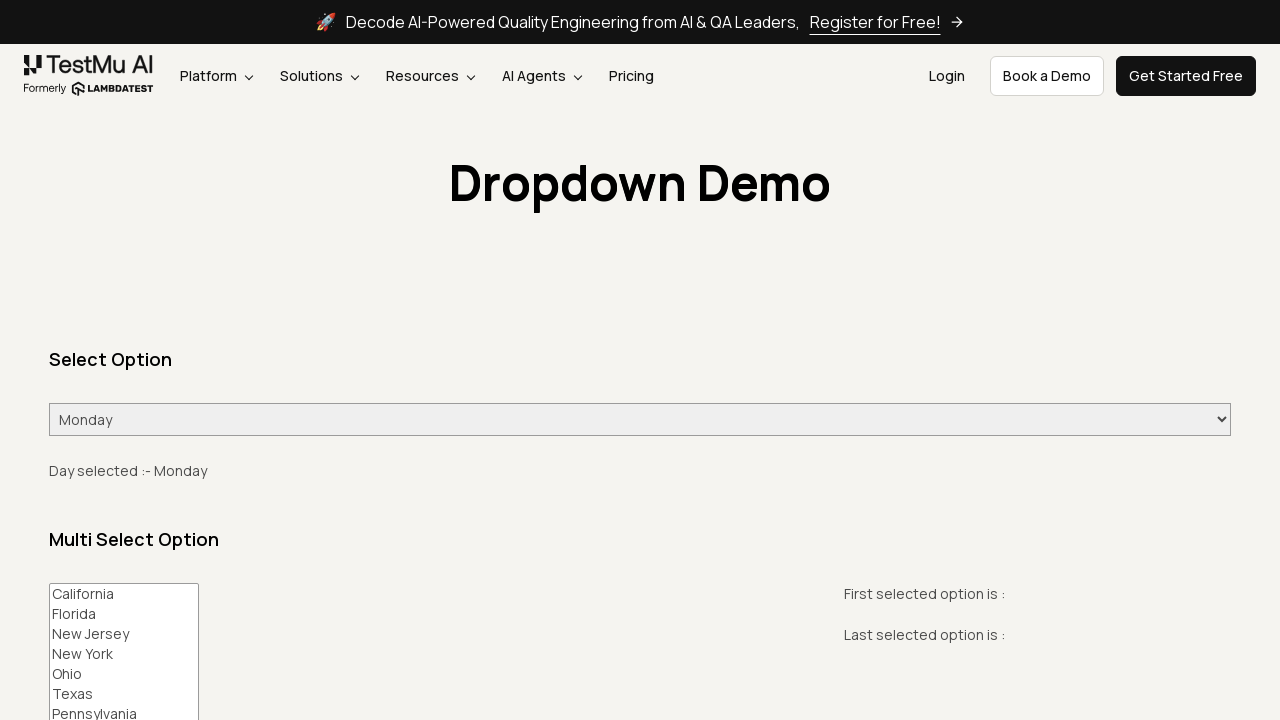